Tests drag and drop sorting functionality by moving elements to reorder them

Starting URL: https://qaboxletstestcypresspracticesite.netlify.app/dragndrop.html

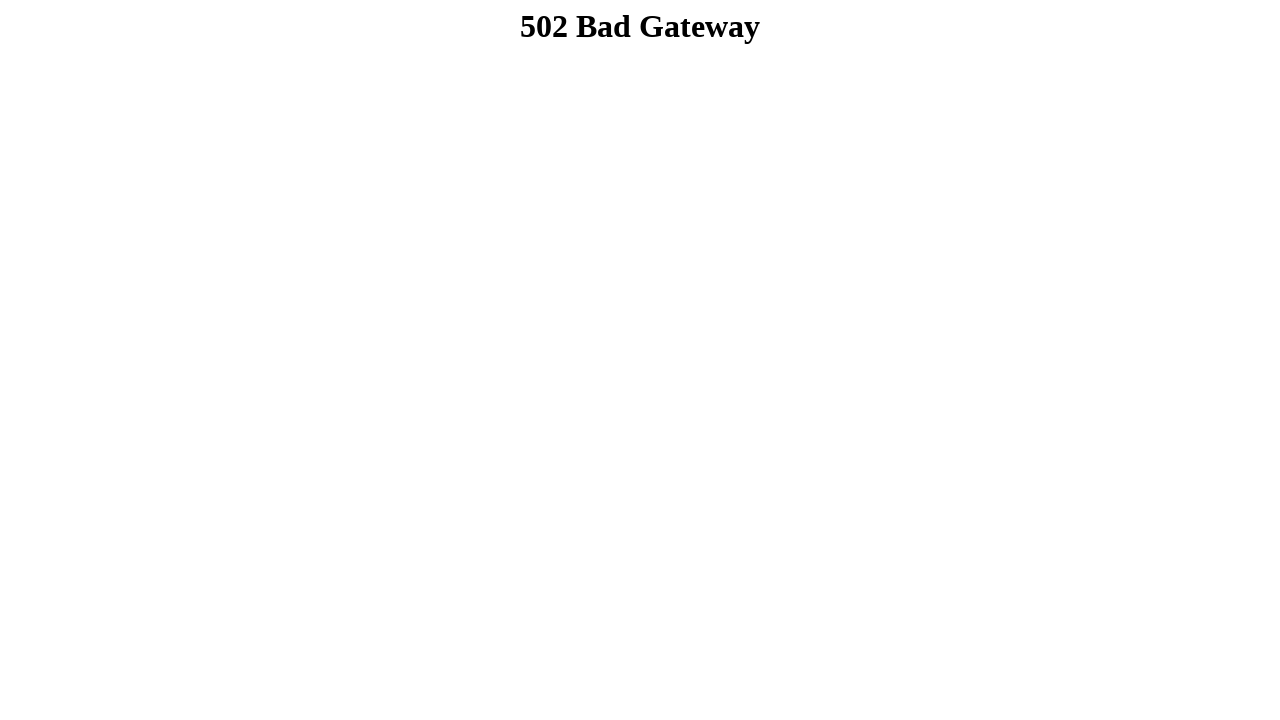

Navigated to drag and drop sorting practice page
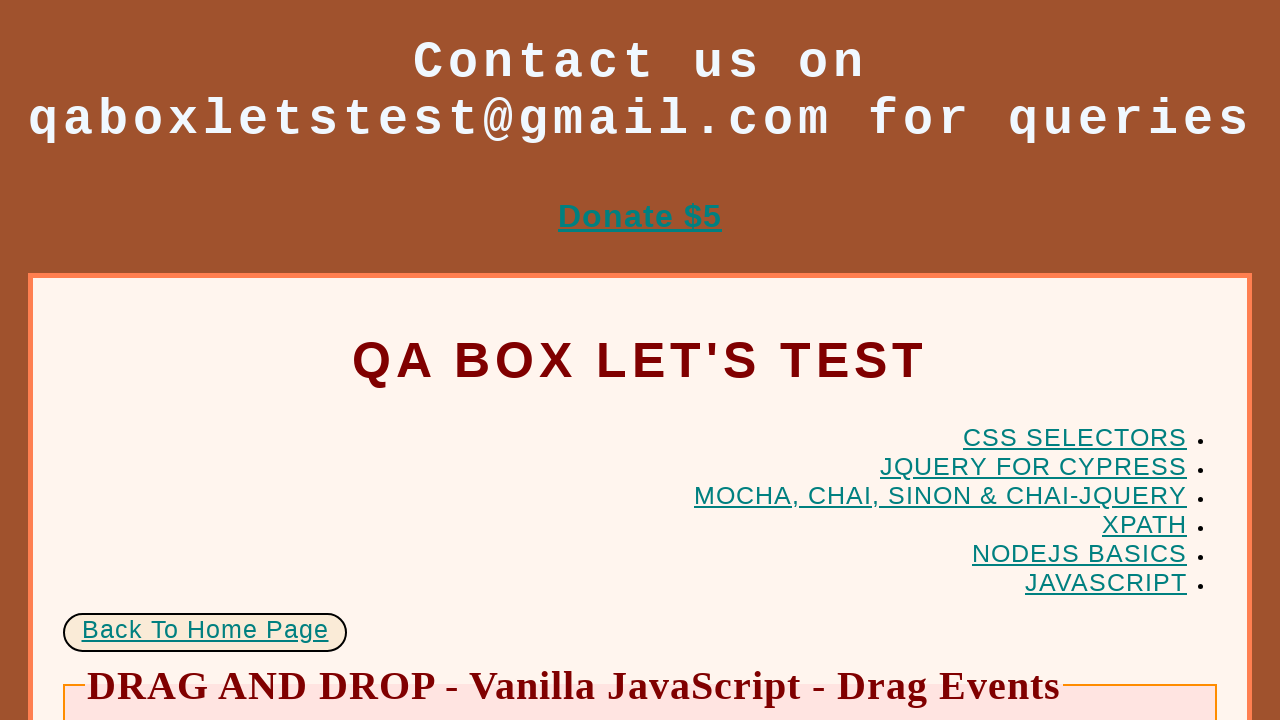

Located source element (divTwo) for dragging
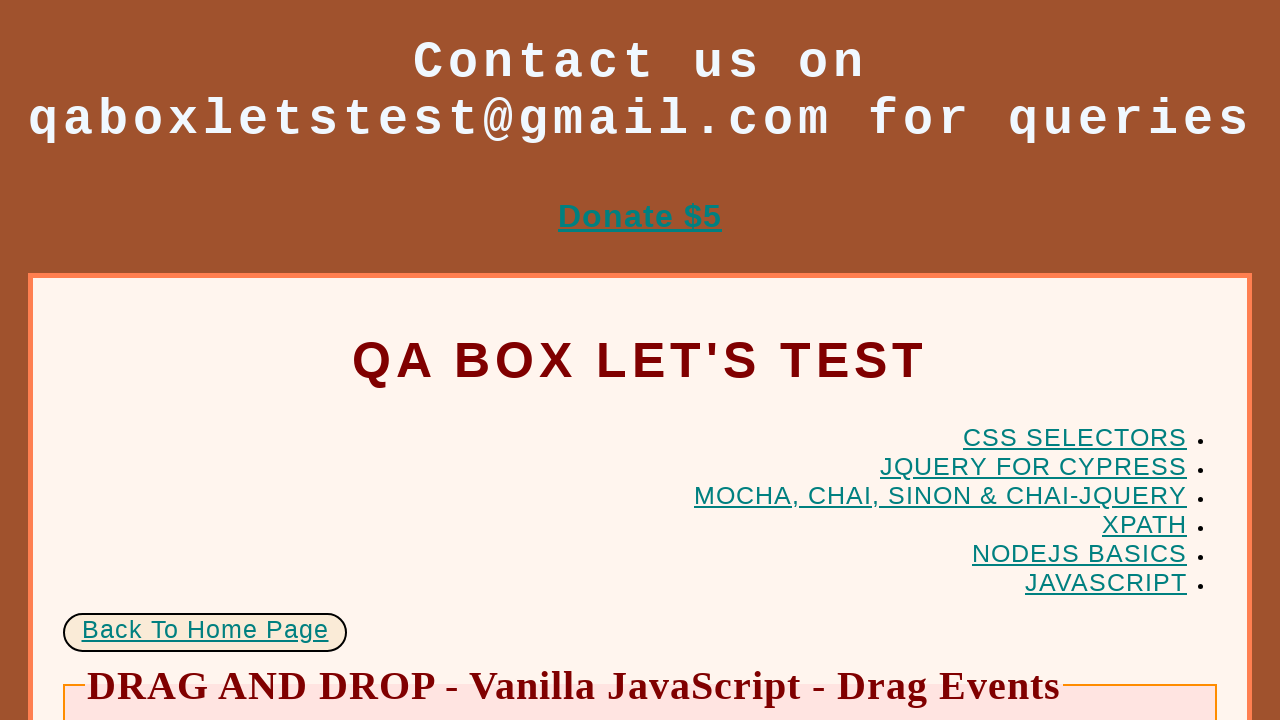

Located target element (divFive) for drop position
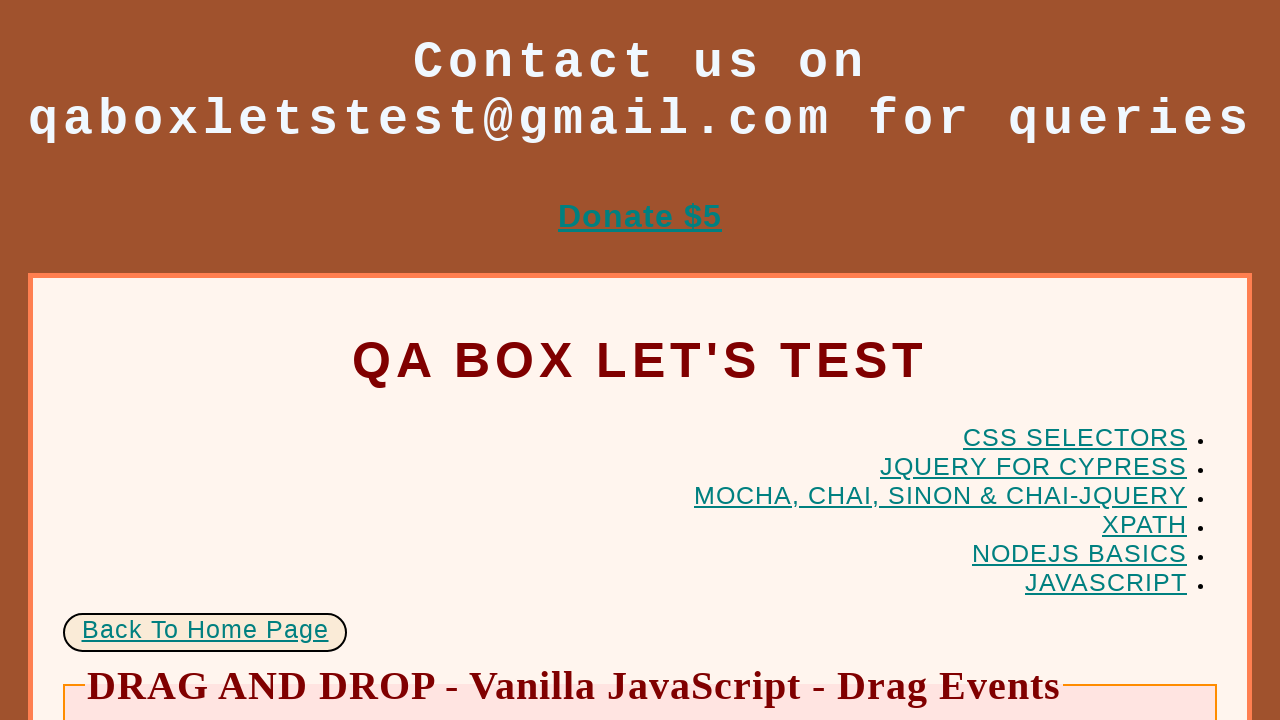

Dragged divTwo to divFive position to reorder elements at (640, 660)
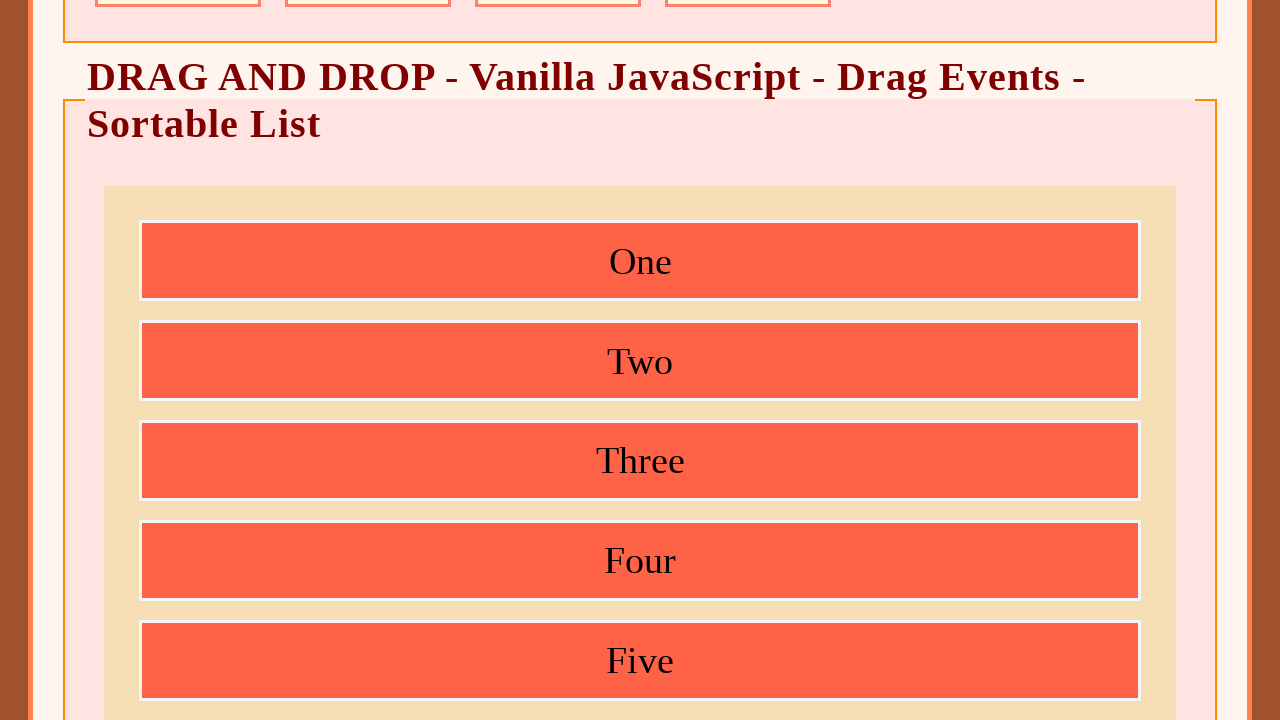

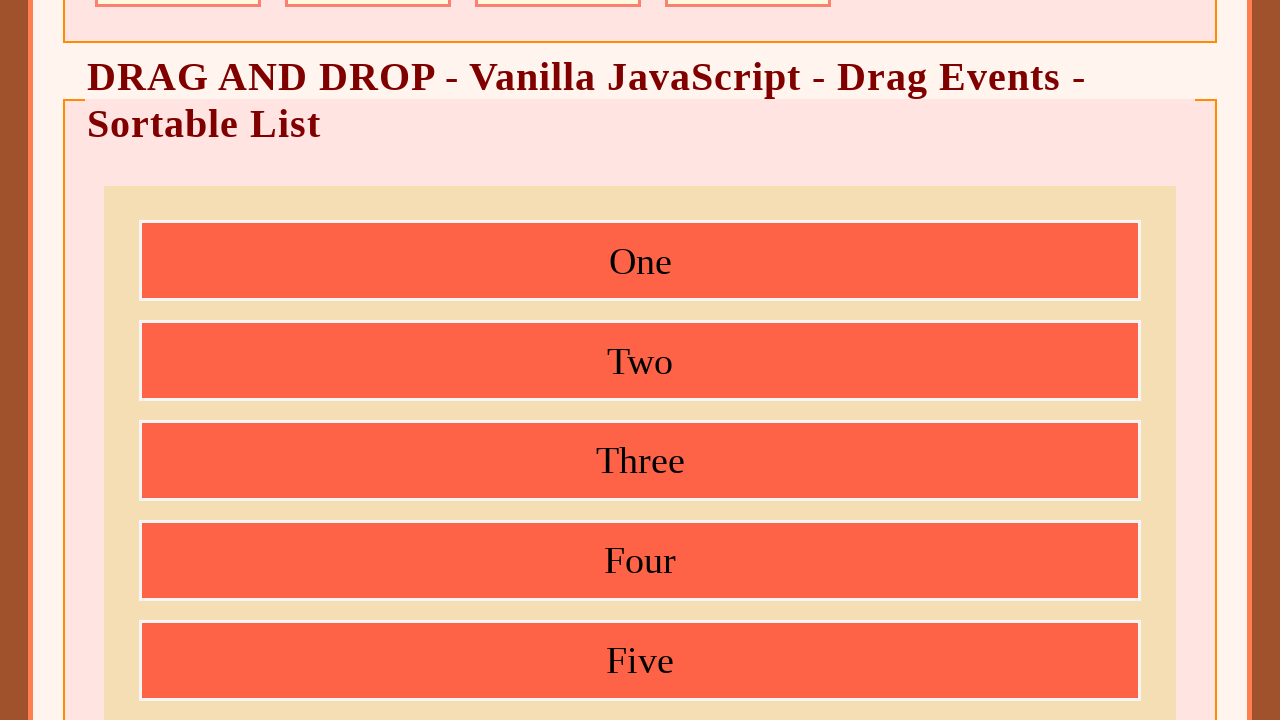